Solves a math captcha by retrieving a value from an element attribute, calculating the result, and submitting the form with checkbox selections

Starting URL: http://suninjuly.github.io/get_attribute.html

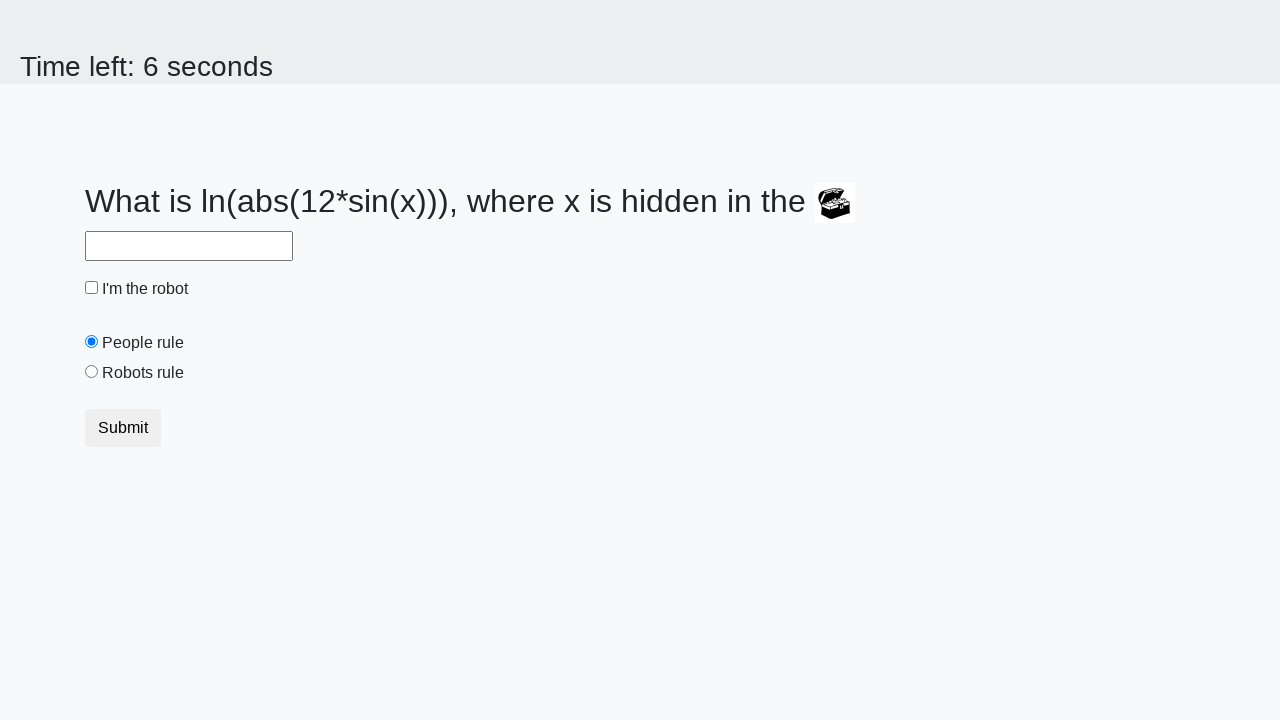

Located treasure element with valuex attribute
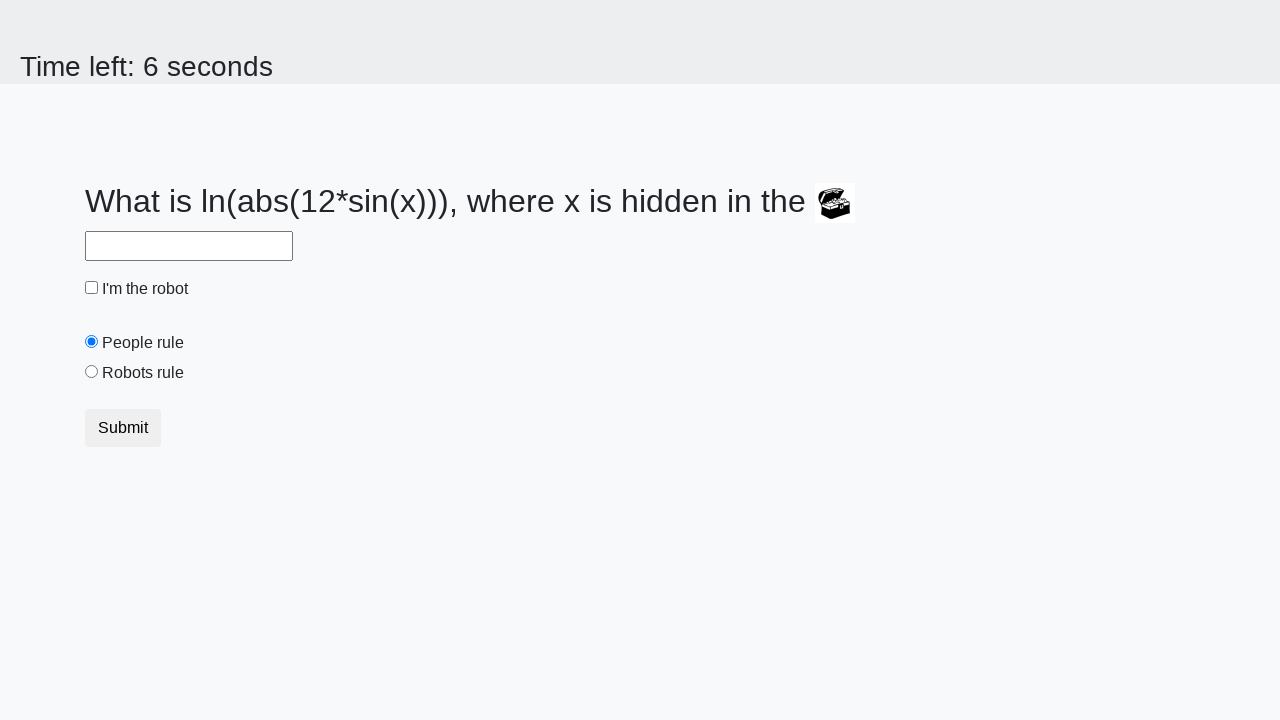

Retrieved valuex attribute from treasure element
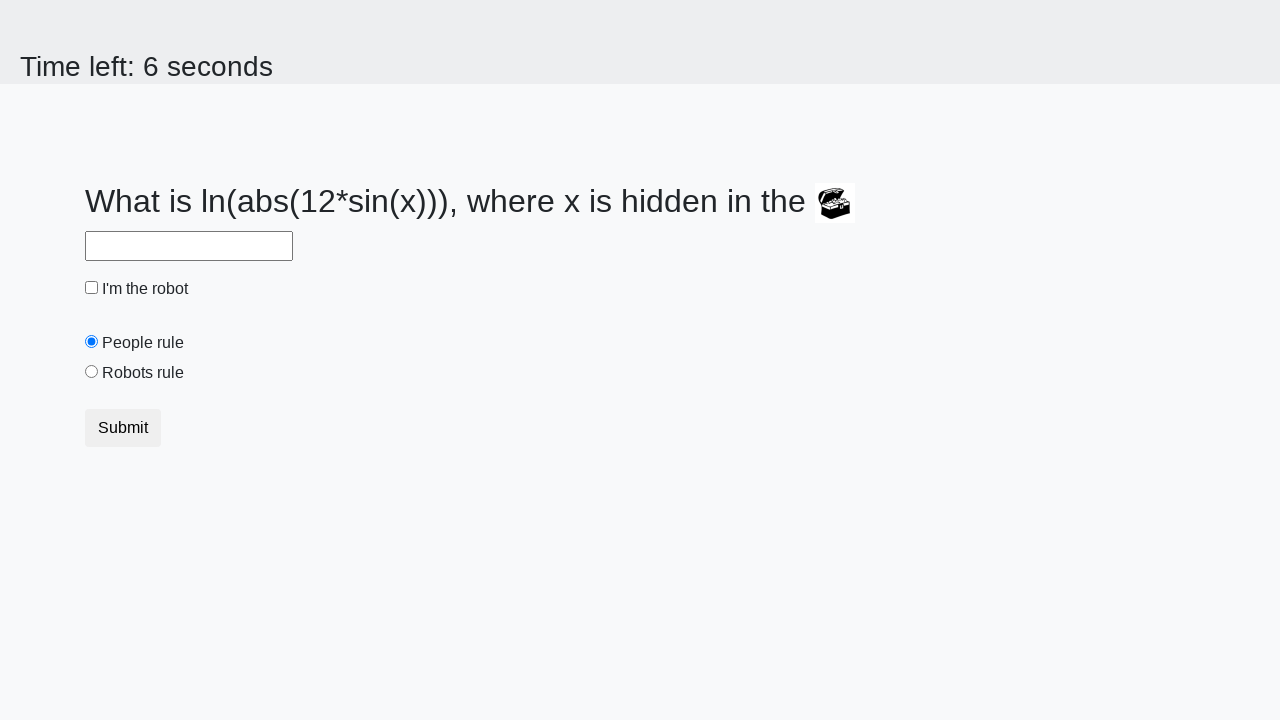

Calculated math captcha result using logarithm formula
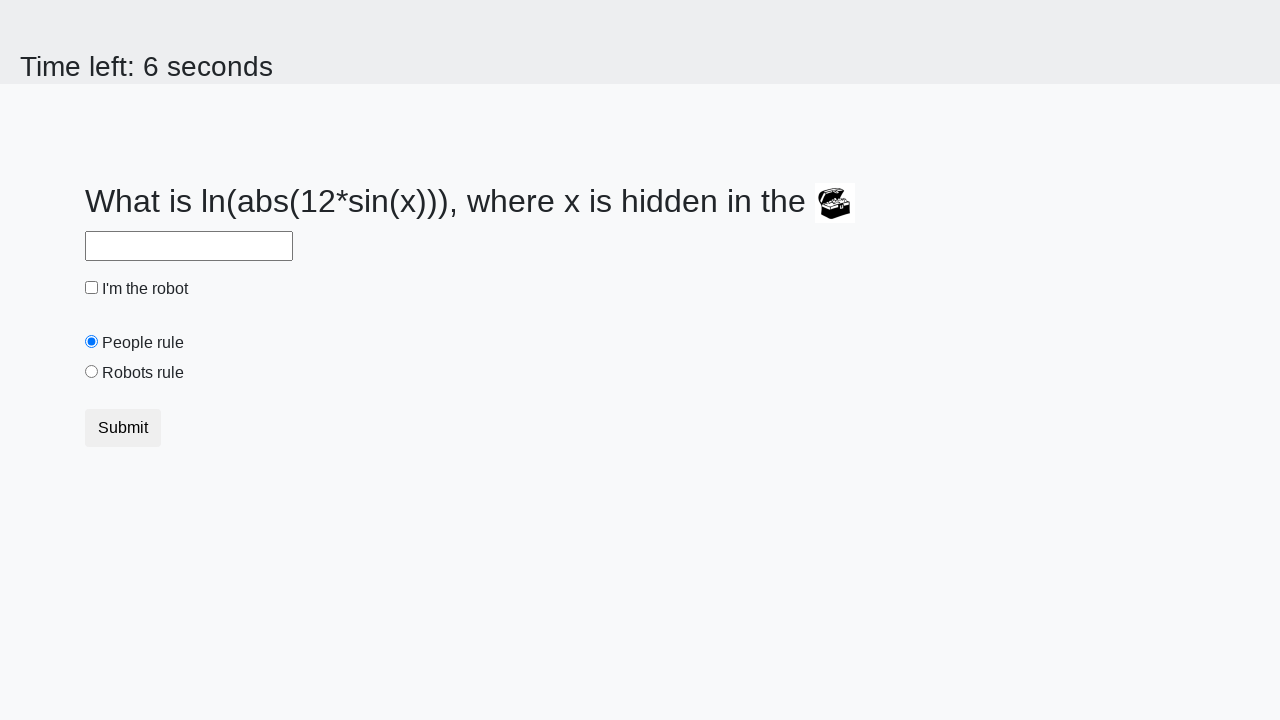

Filled answer field with calculated result on #answer
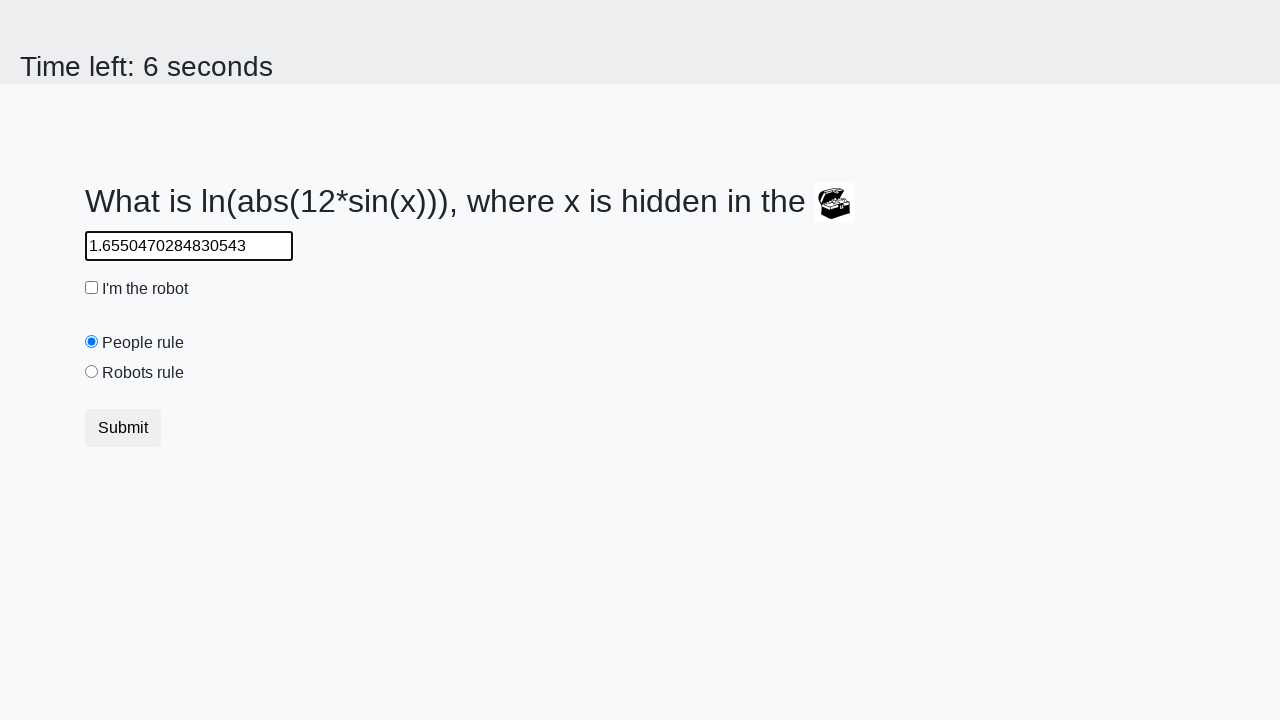

Clicked robot checkbox at (92, 288) on #robotCheckbox
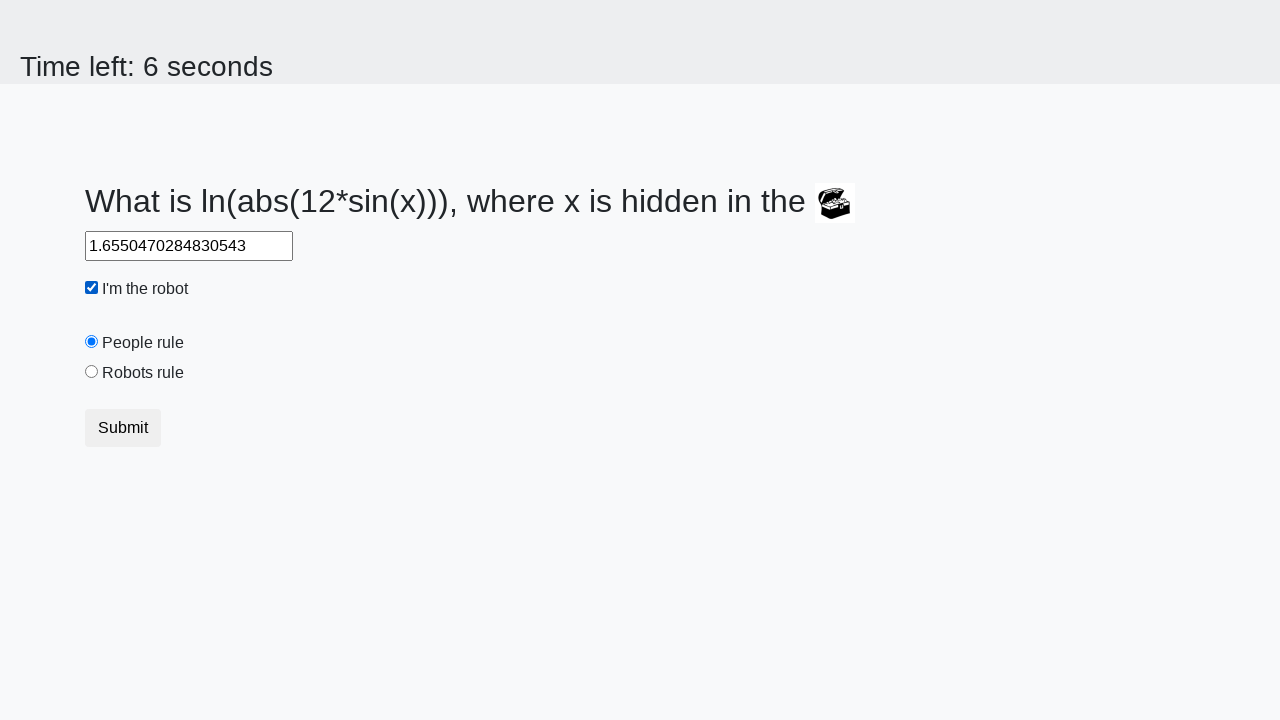

Clicked robots rule radio button at (92, 372) on #robotsRule
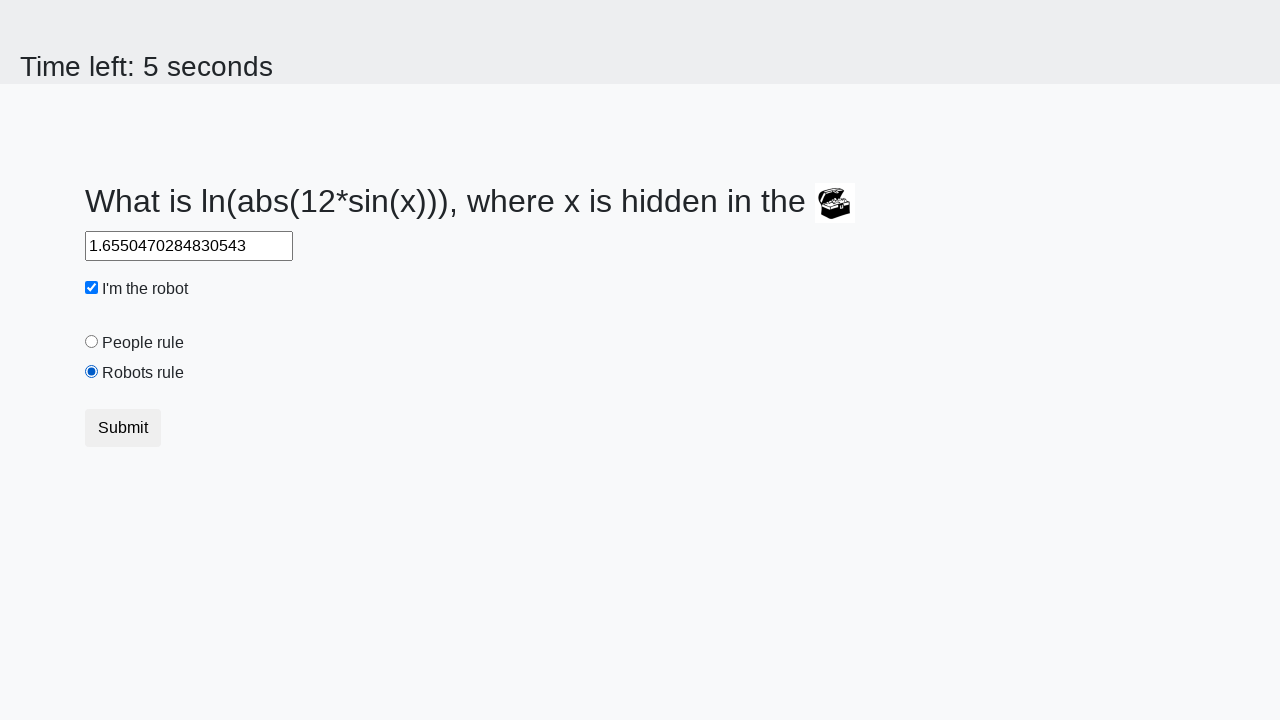

Clicked submit button to submit the form at (123, 428) on button.btn
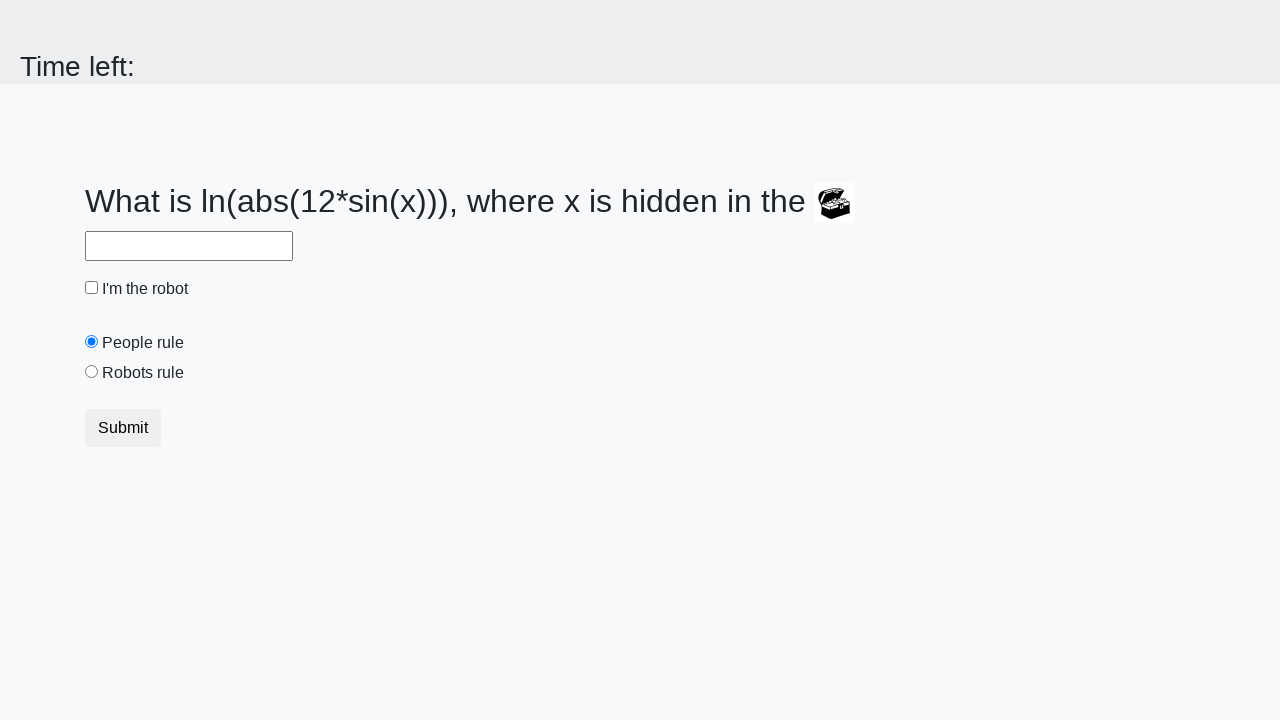

Waited for form submission to complete
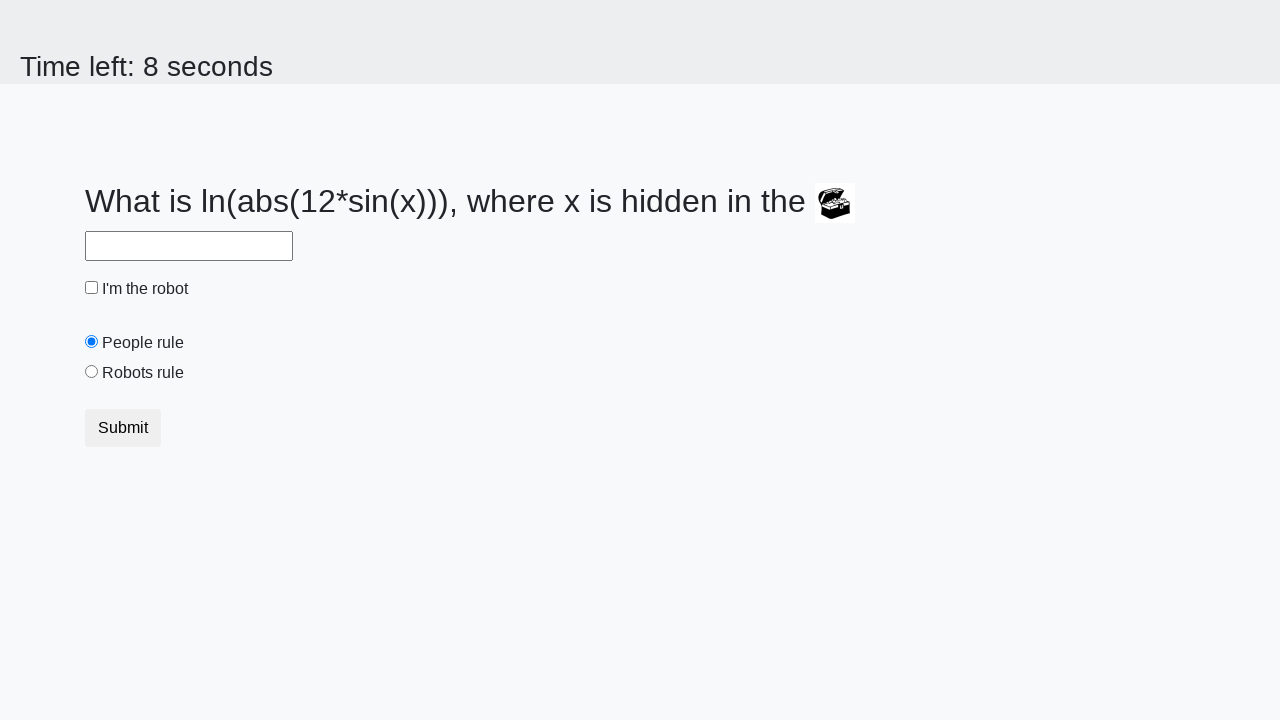

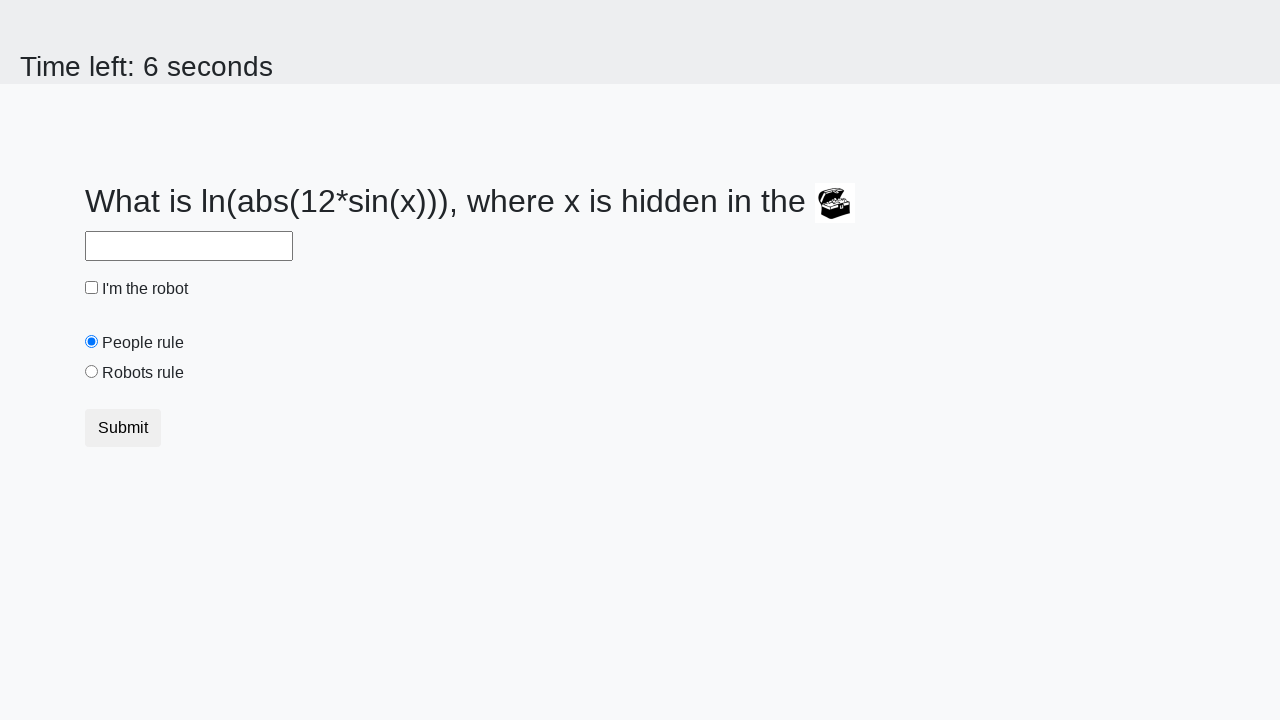